Tests checkbox and radio button interactions by selecting a checkbox, selecting a radio button, verifying their selected states, then unchecking the checkbox and verifying it's unchecked

Starting URL: https://automationfc.github.io/multiple-fields/

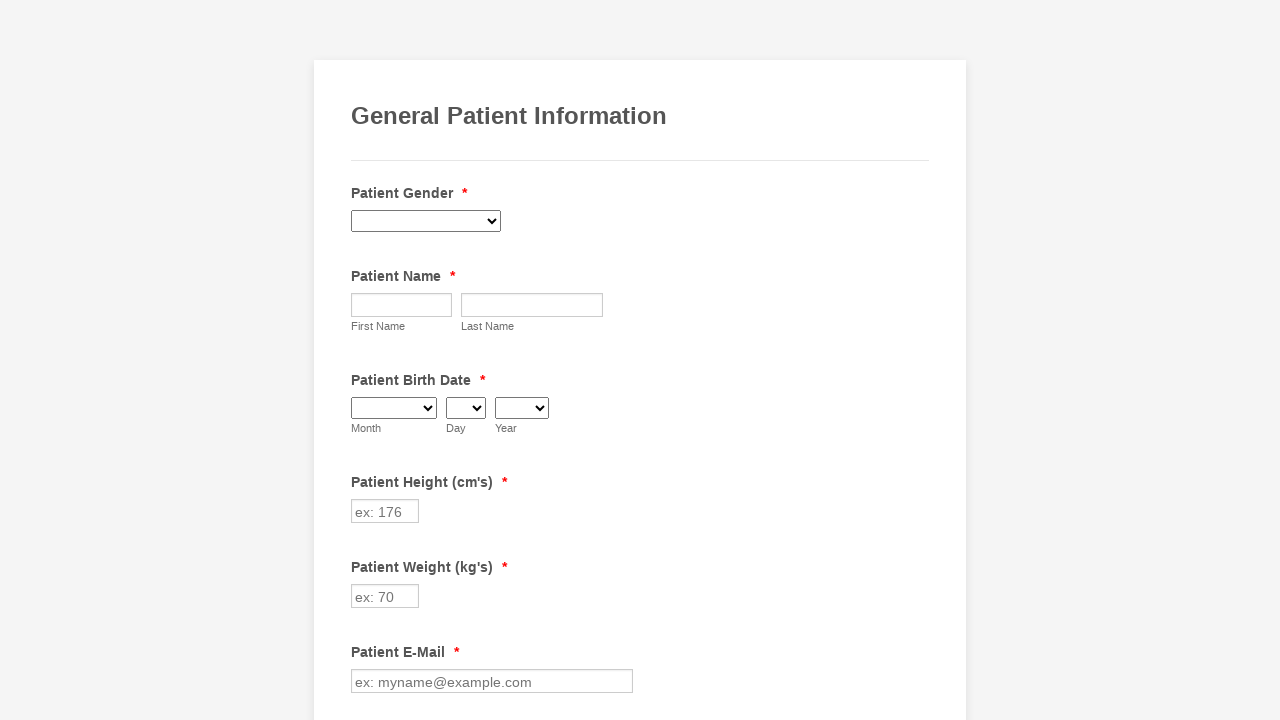

Clicked 'High Blood Pressure' checkbox to select it at (362, 360) on xpath=//label[contains(text(), 'High Blood Pressure')]/preceding-sibling::input
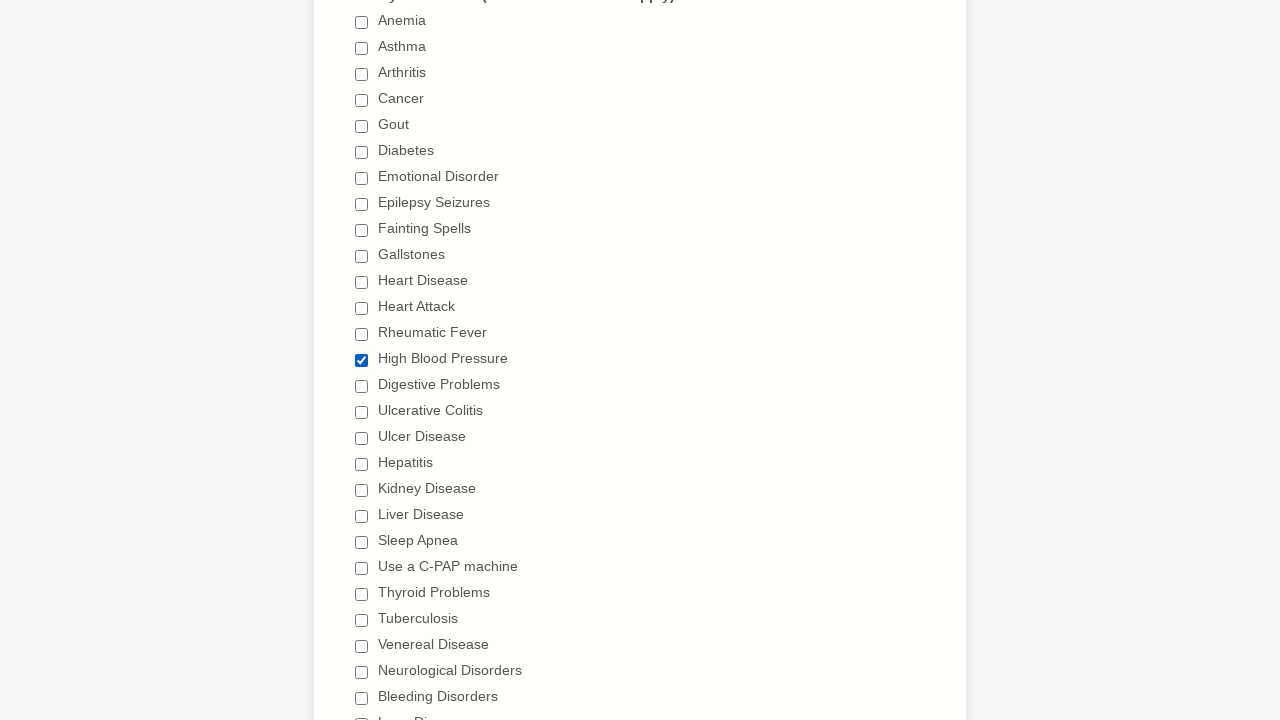

Clicked "I don't drink" radio button to select it at (362, 361) on //label[contains(text(), "I don't drink")]/preceding-sibling::input
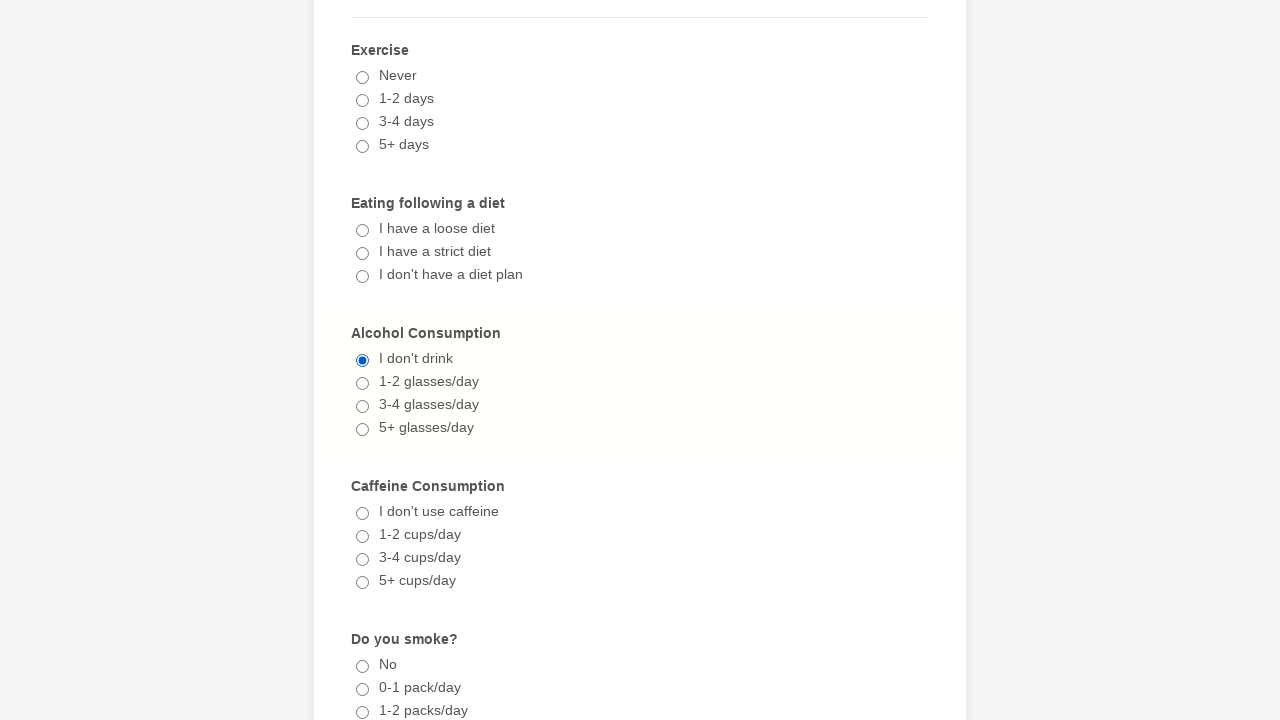

Verified 'High Blood Pressure' checkbox is selected
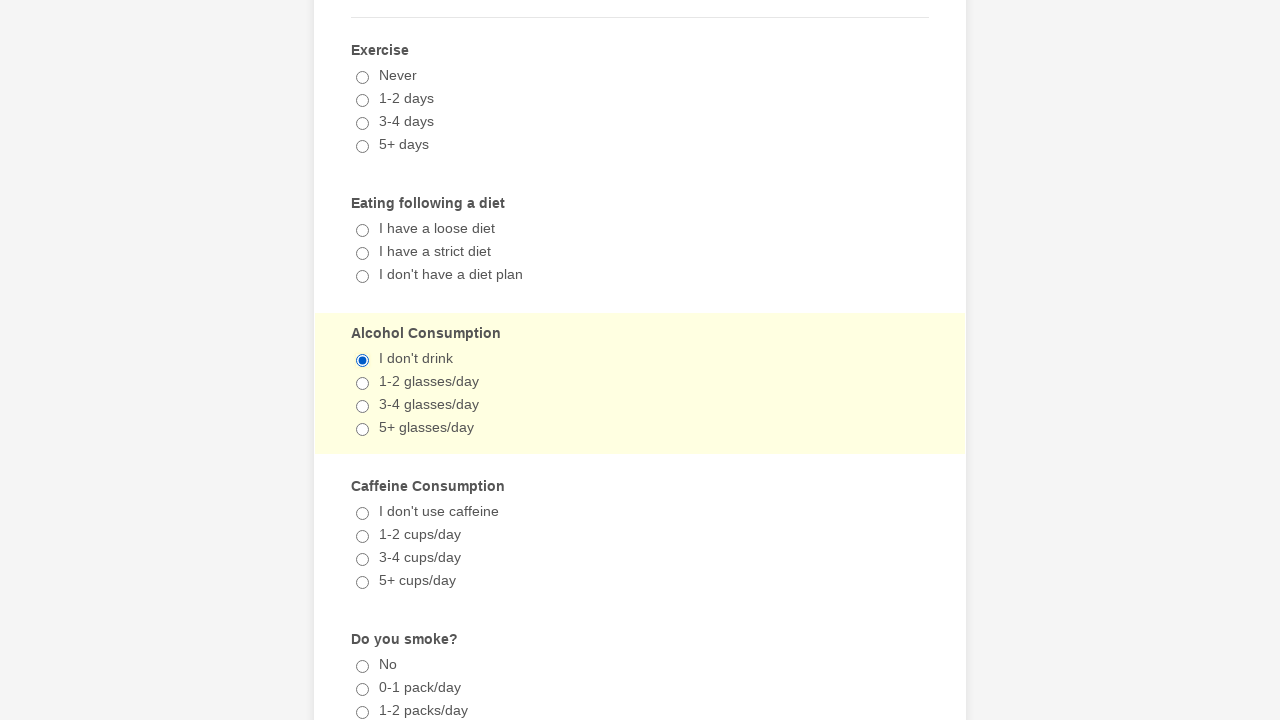

Verified "I don't drink" radio button is selected
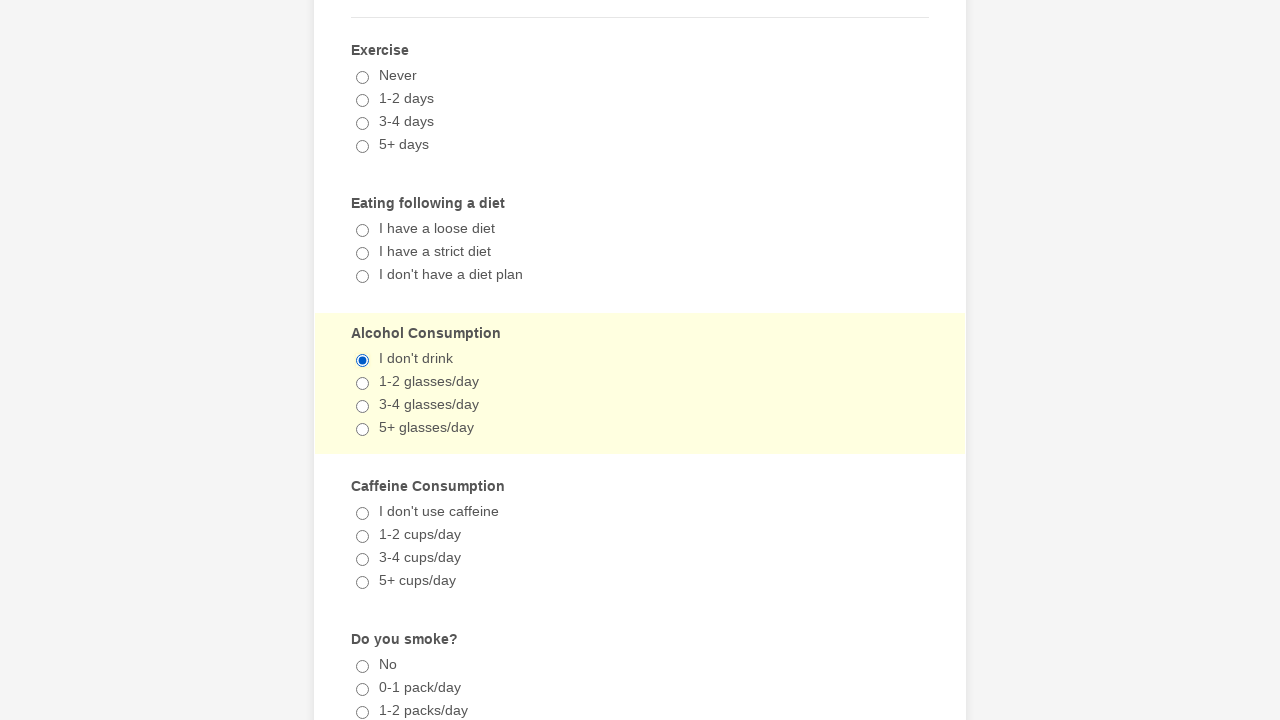

Clicked 'High Blood Pressure' checkbox to uncheck it at (362, 360) on xpath=//label[contains(text(), 'High Blood Pressure')]/preceding-sibling::input
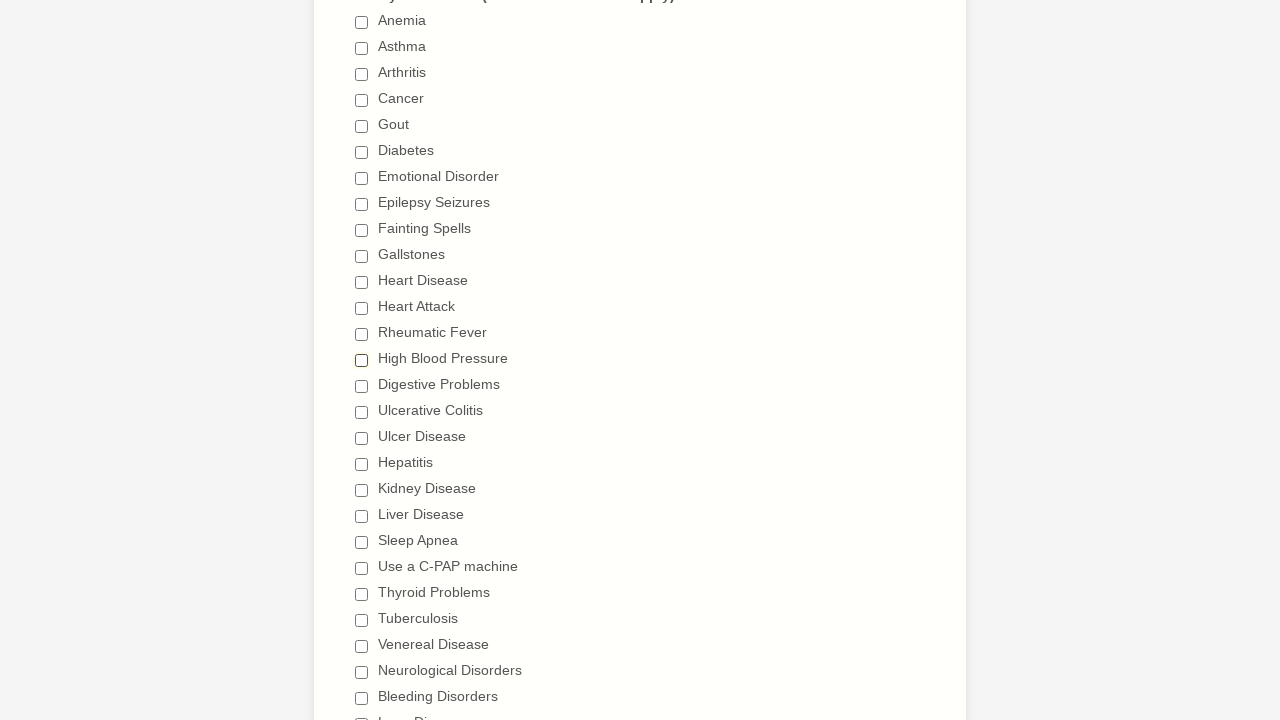

Verified 'High Blood Pressure' checkbox is unchecked
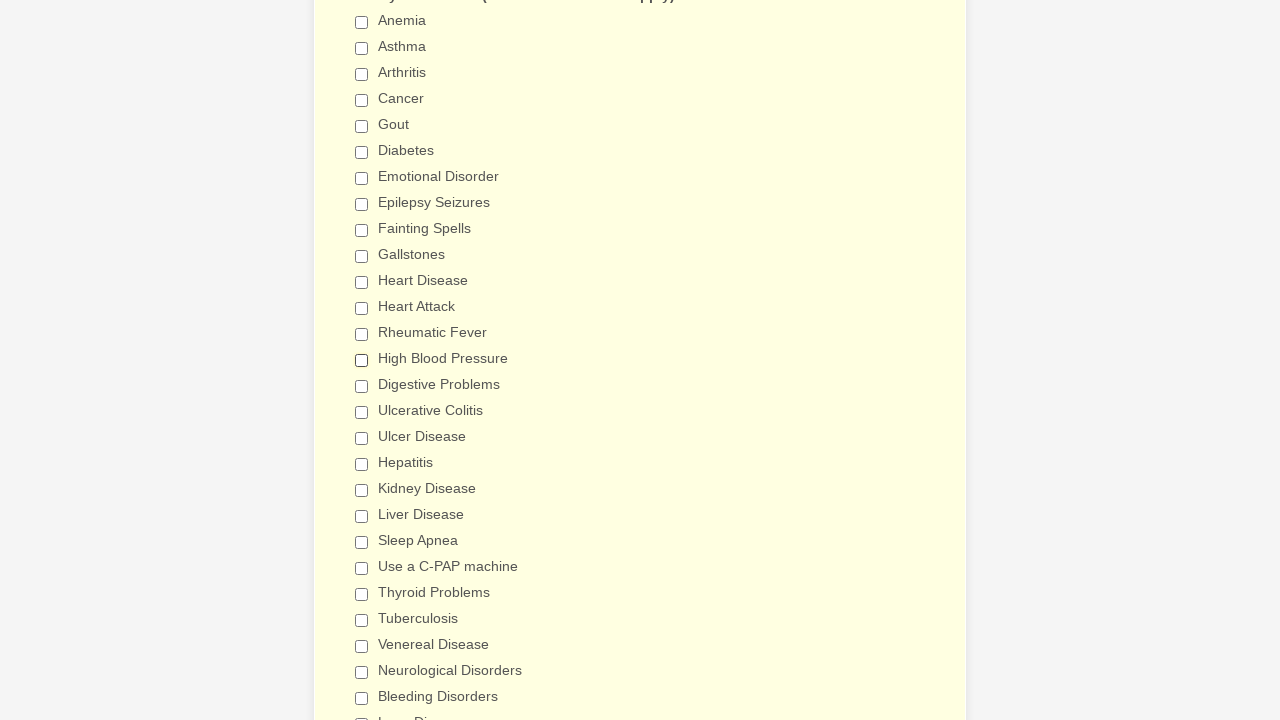

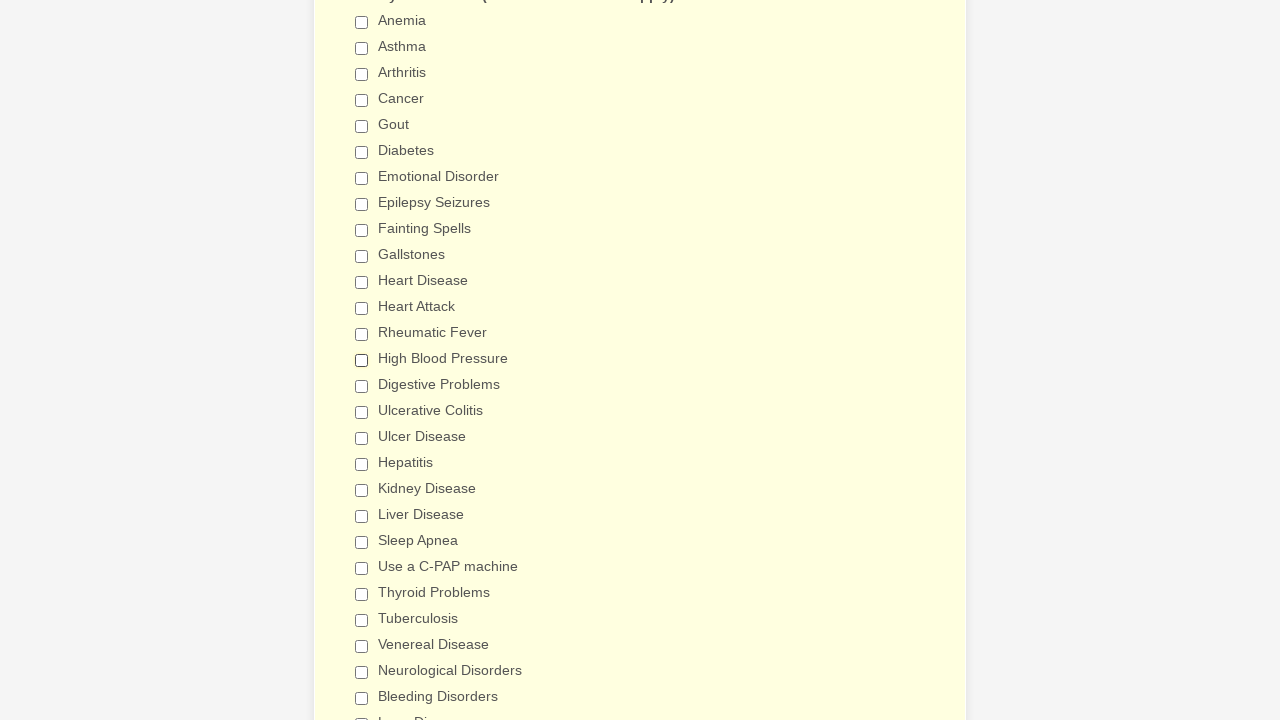